Tests dropdown handling by iterating through all options in a select dropdown and selecting each one sequentially to verify dropdown functionality.

Starting URL: https://www.syntaxprojects.com/basic-select-dropdown-demo.php

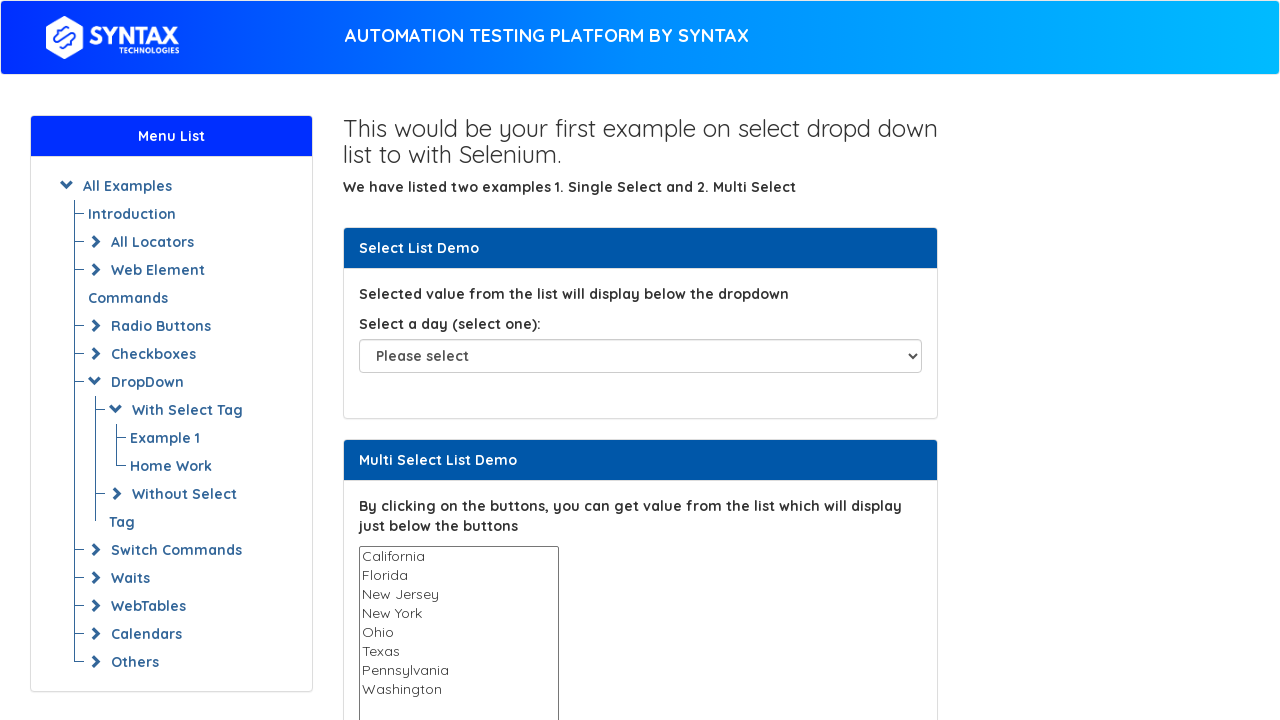

Waited for dropdown element #select-demo to be available
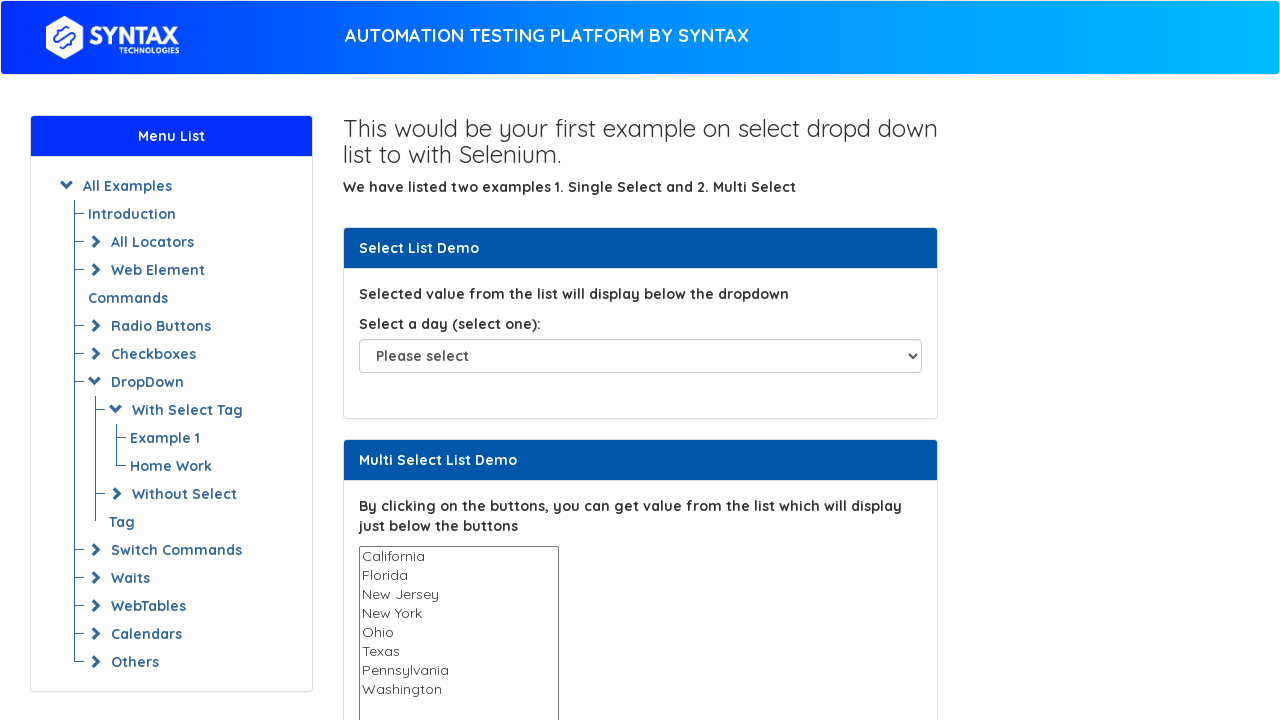

Located the dropdown element #select-demo
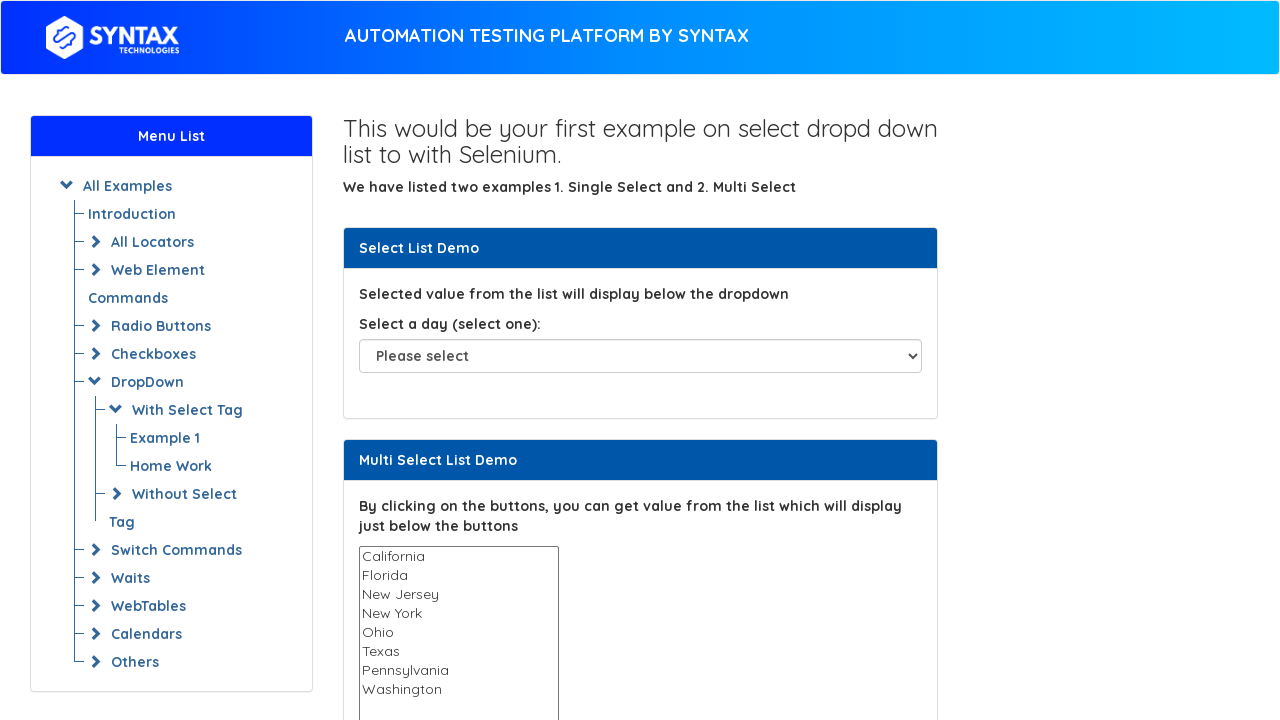

Located all option elements within the dropdown
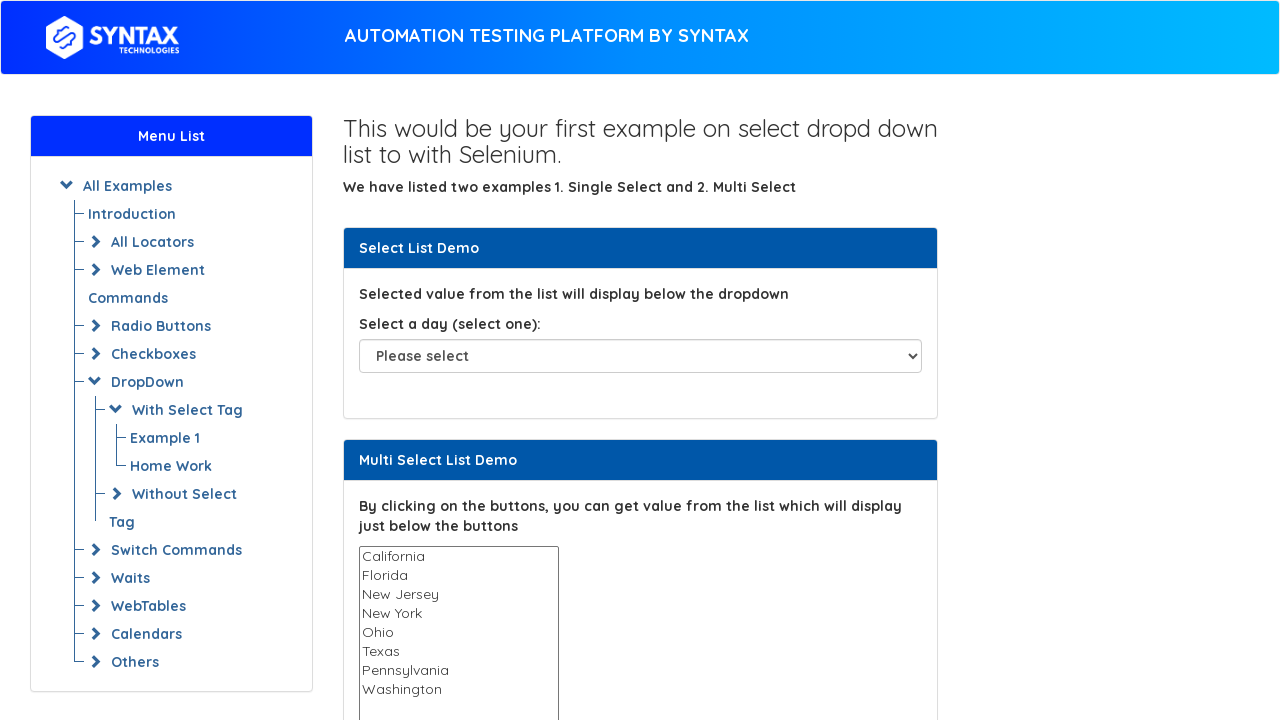

Counted 8 options in the dropdown
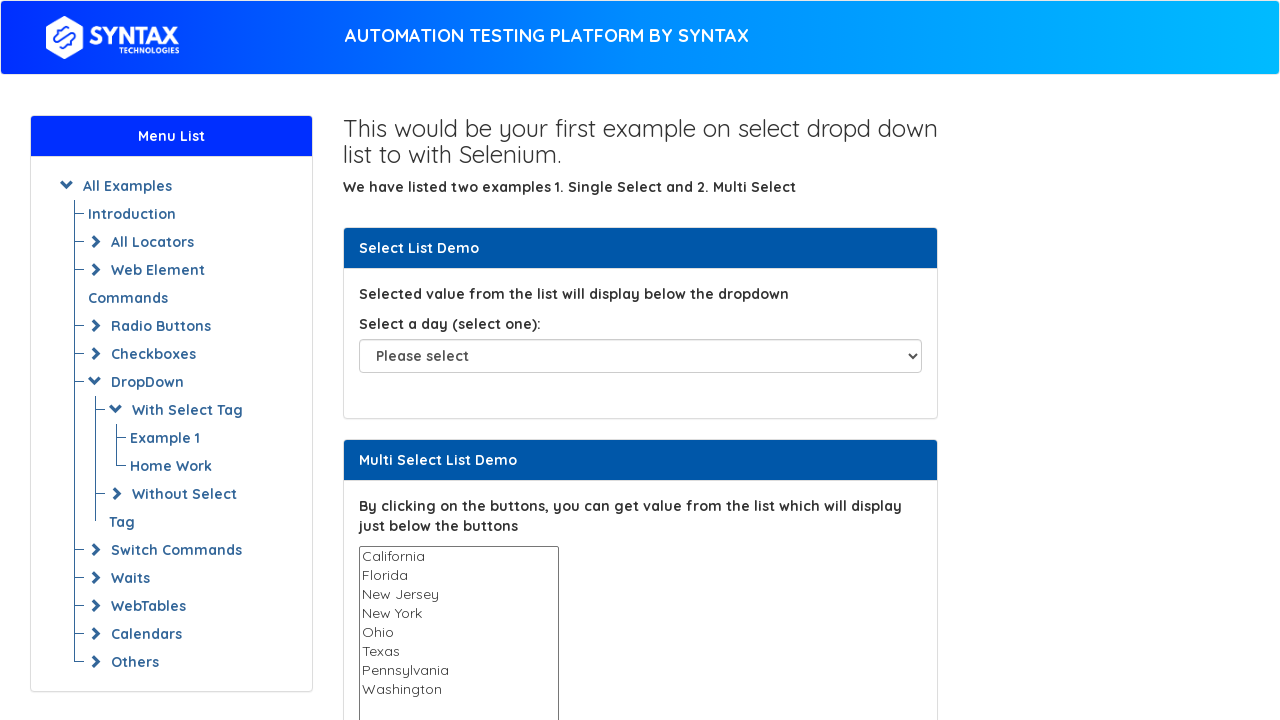

Selected option at index 0 on #select-demo
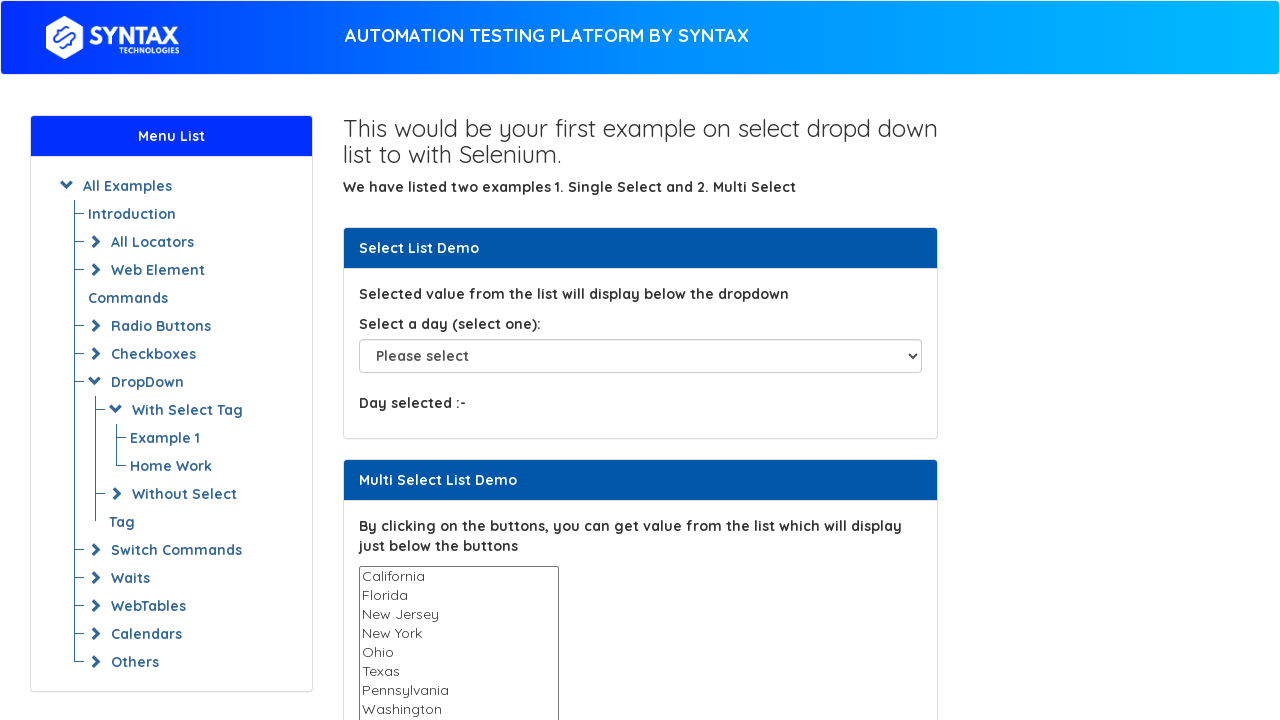

Waited 500ms after selecting option at index 0
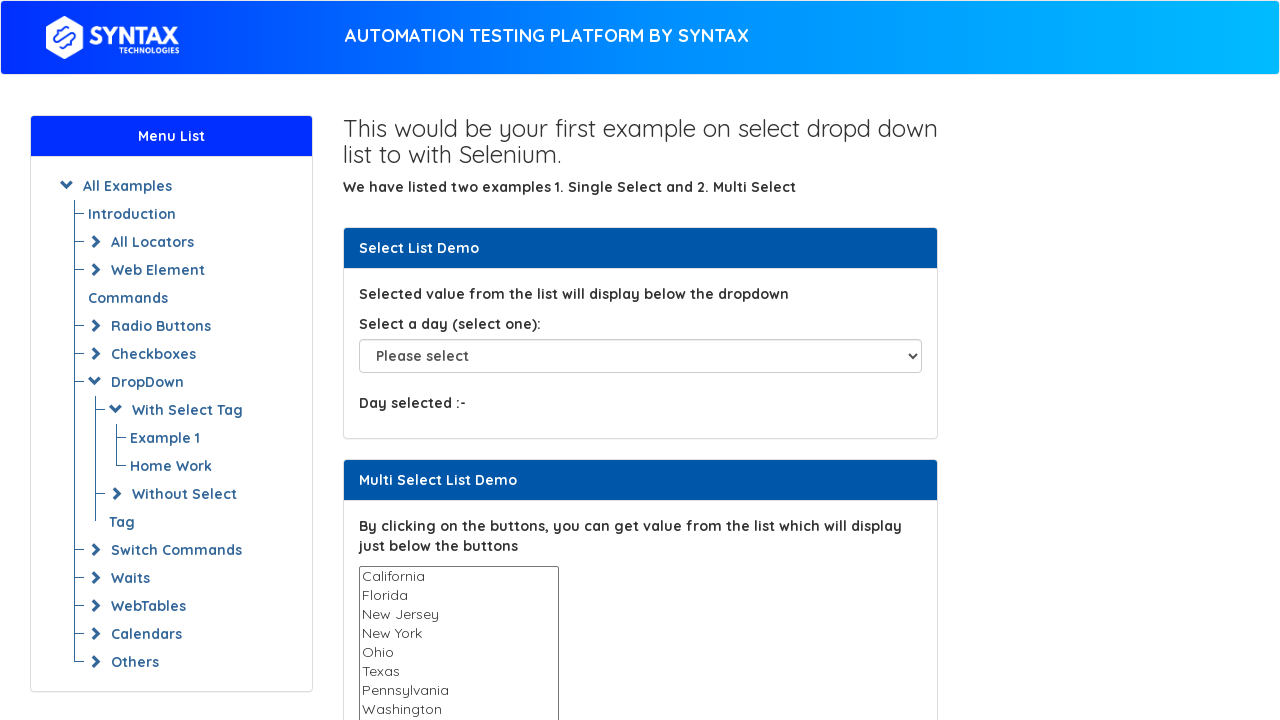

Selected option at index 1 on #select-demo
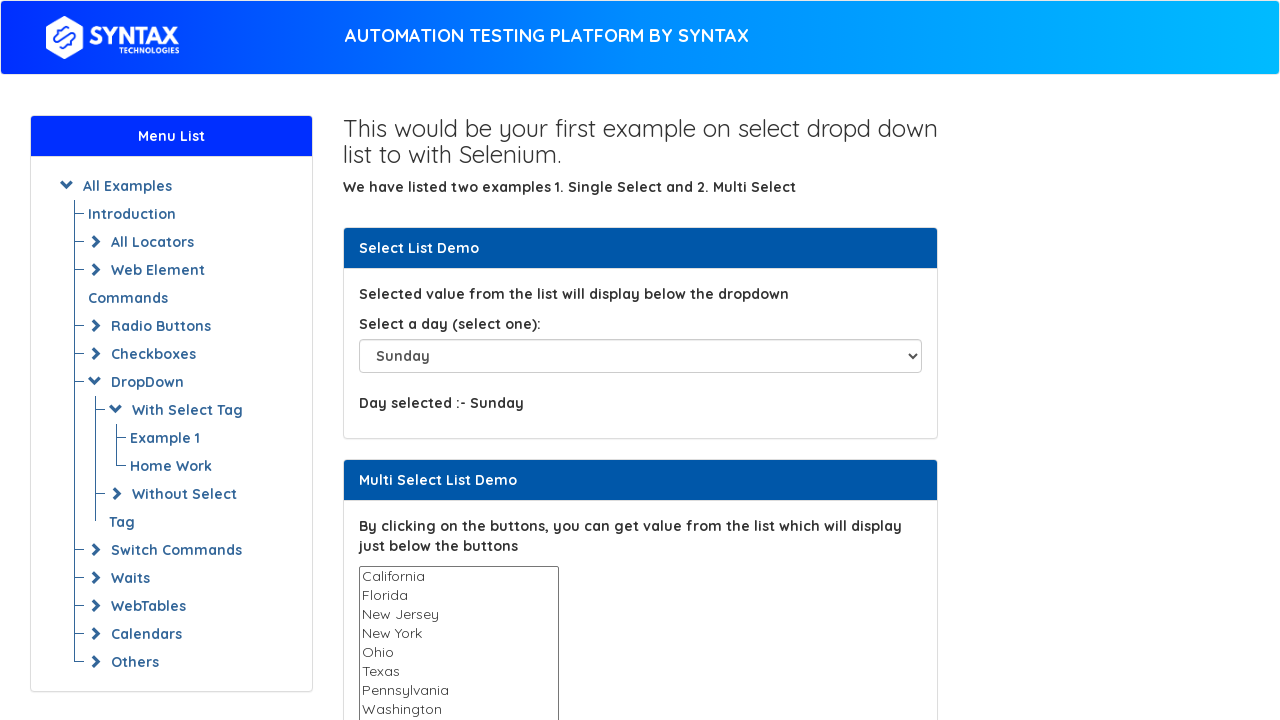

Waited 500ms after selecting option at index 1
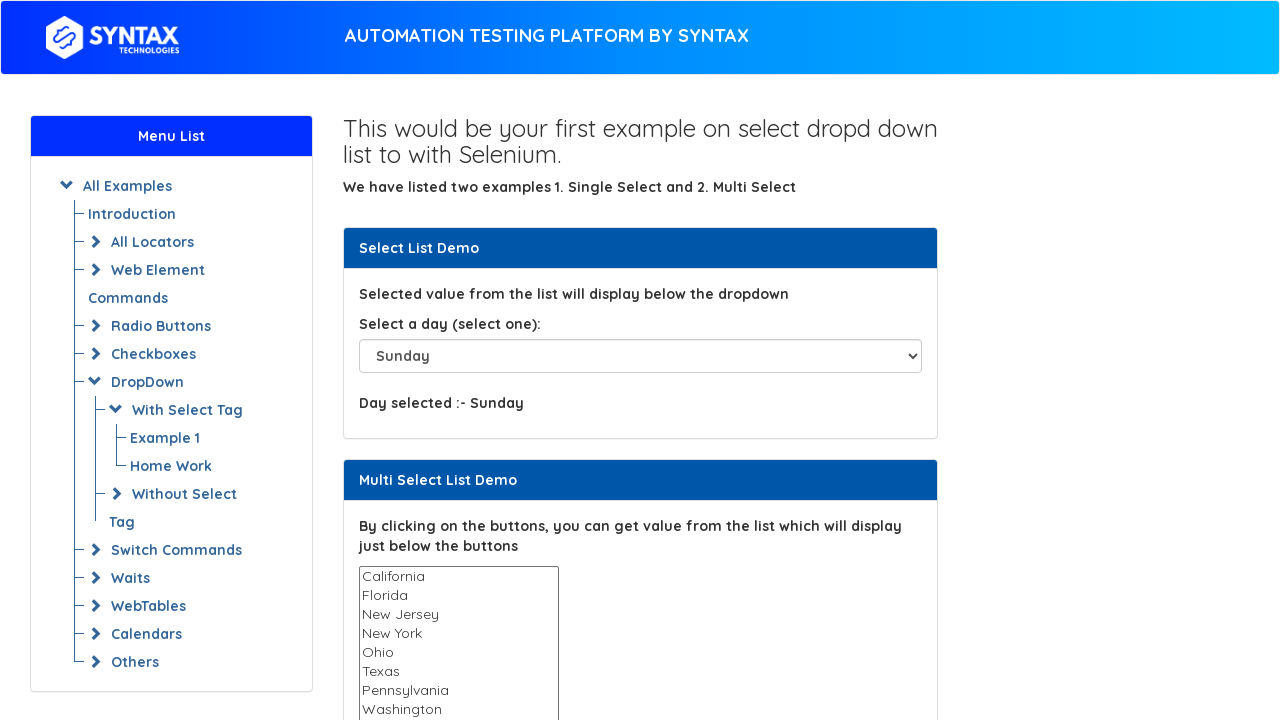

Selected option at index 2 on #select-demo
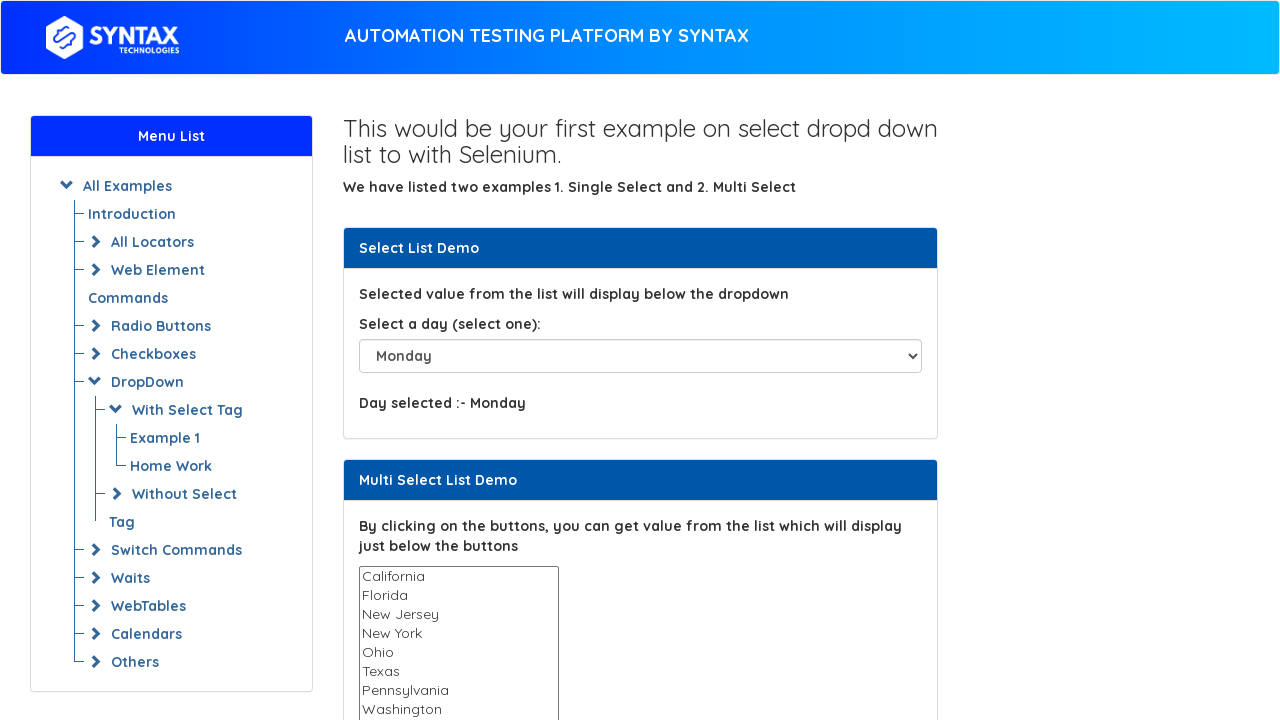

Waited 500ms after selecting option at index 2
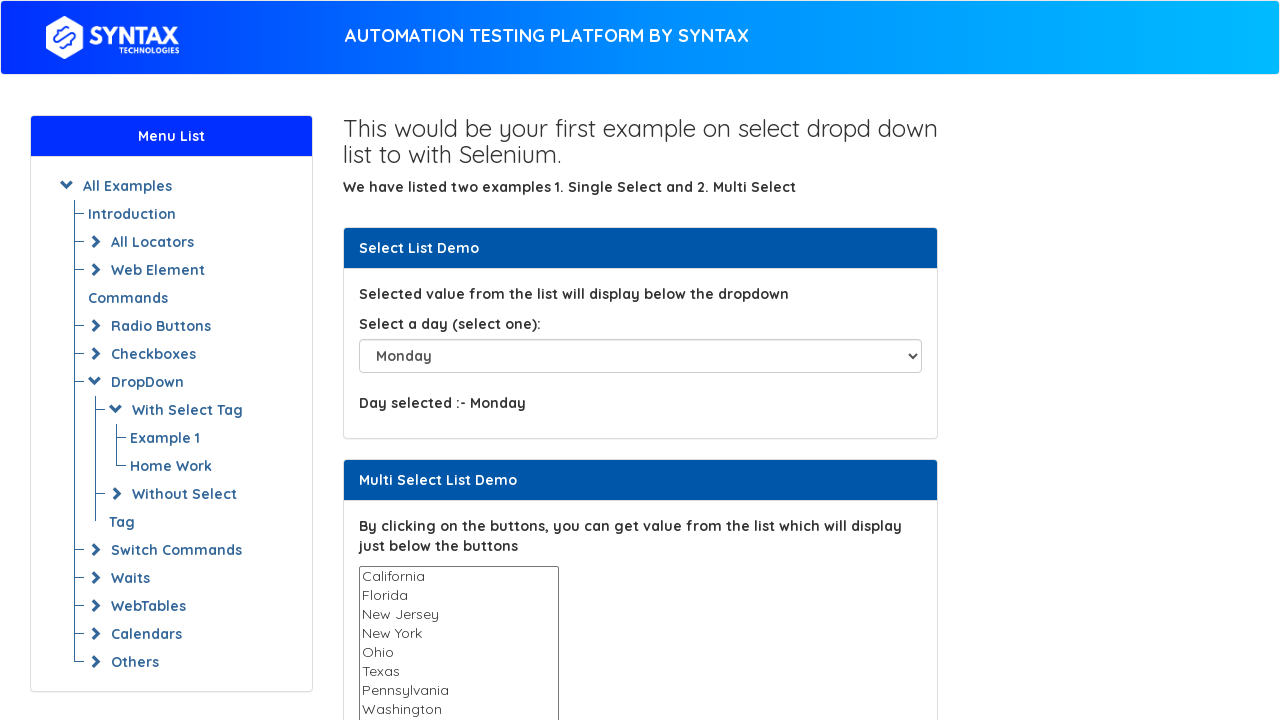

Selected option at index 3 on #select-demo
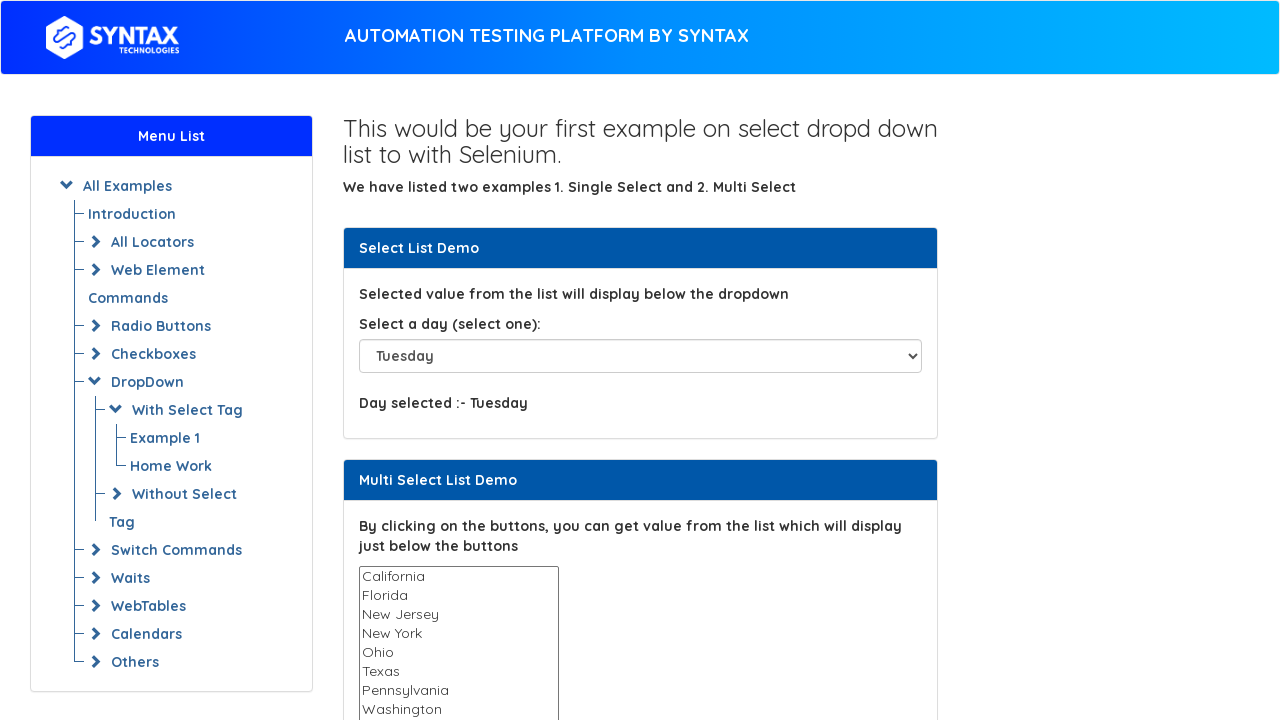

Waited 500ms after selecting option at index 3
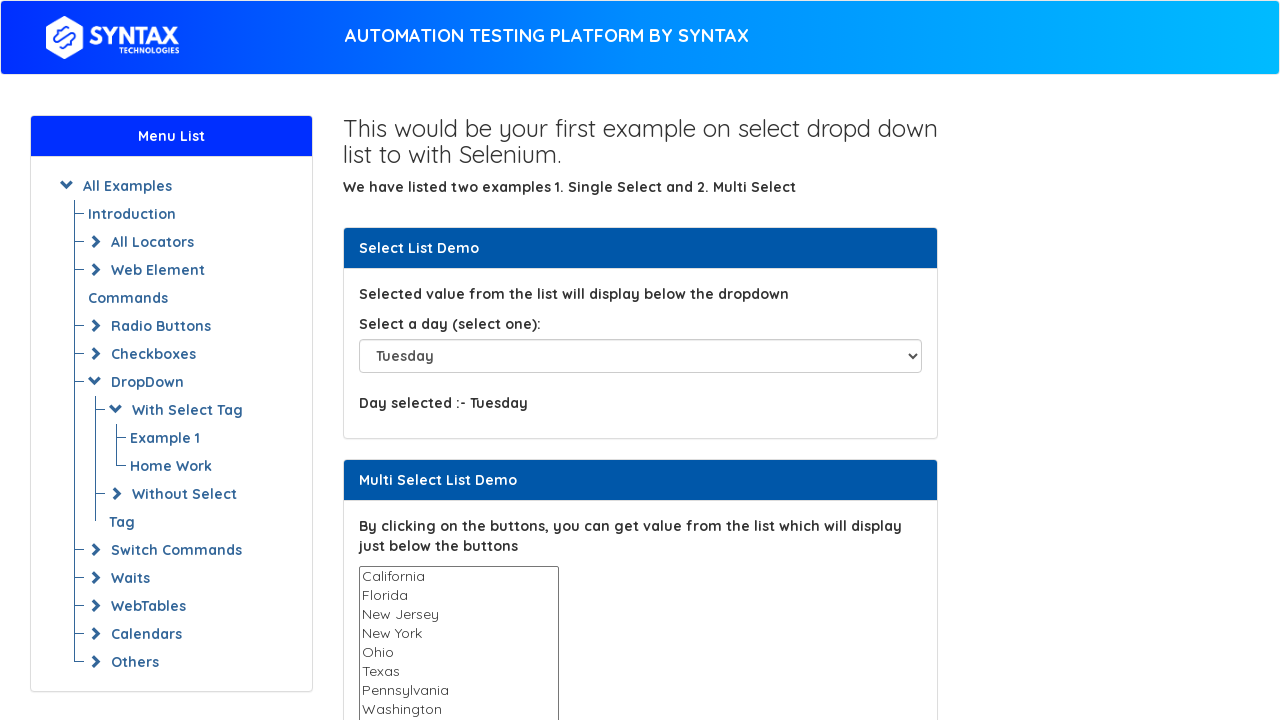

Selected option at index 4 on #select-demo
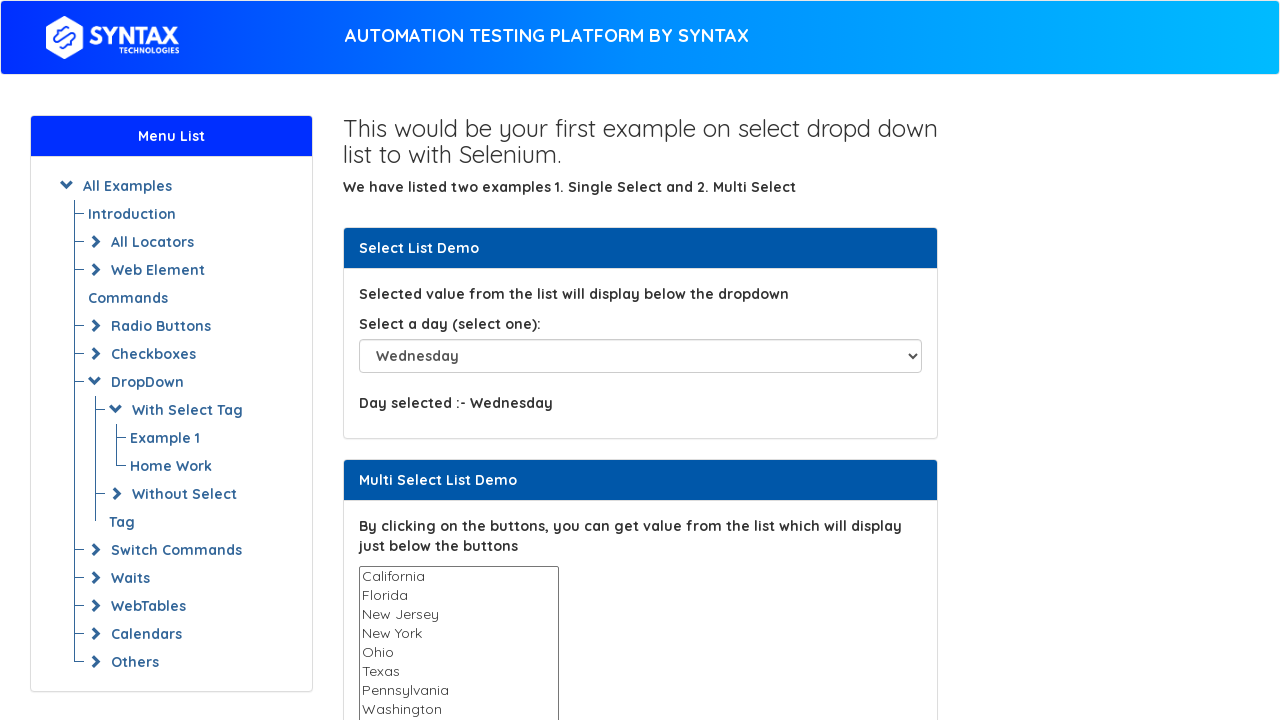

Waited 500ms after selecting option at index 4
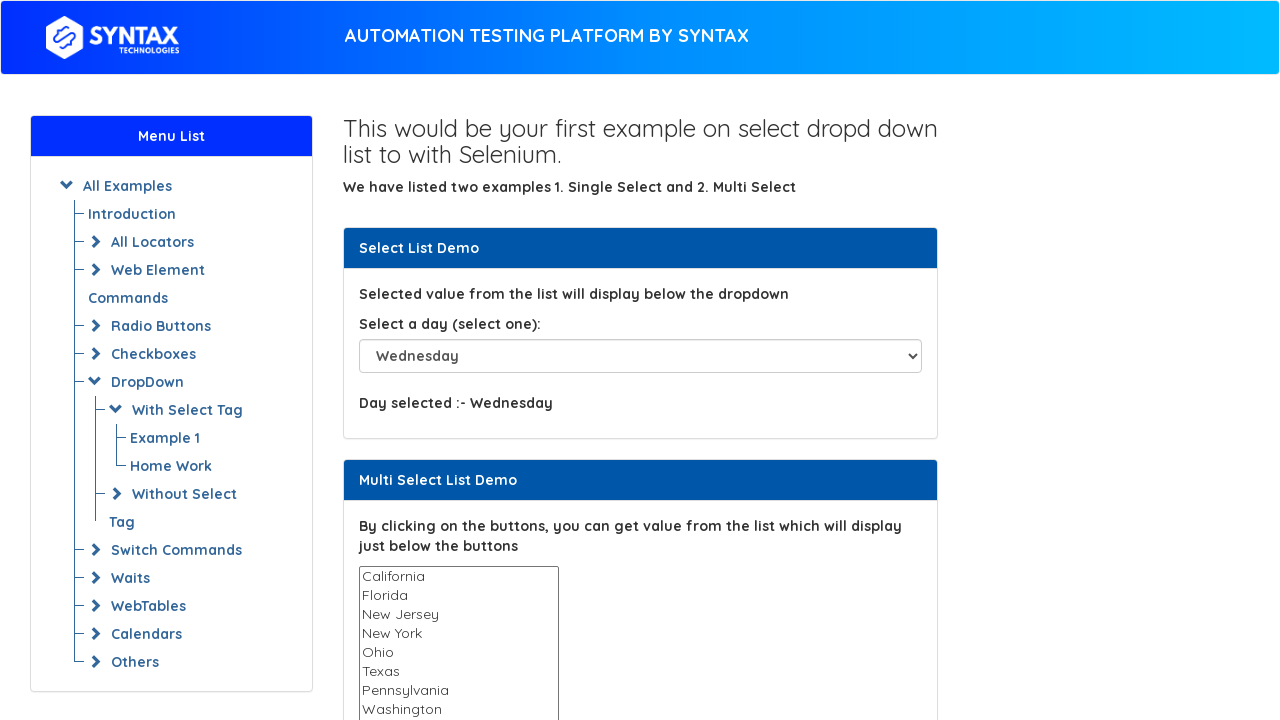

Selected option at index 5 on #select-demo
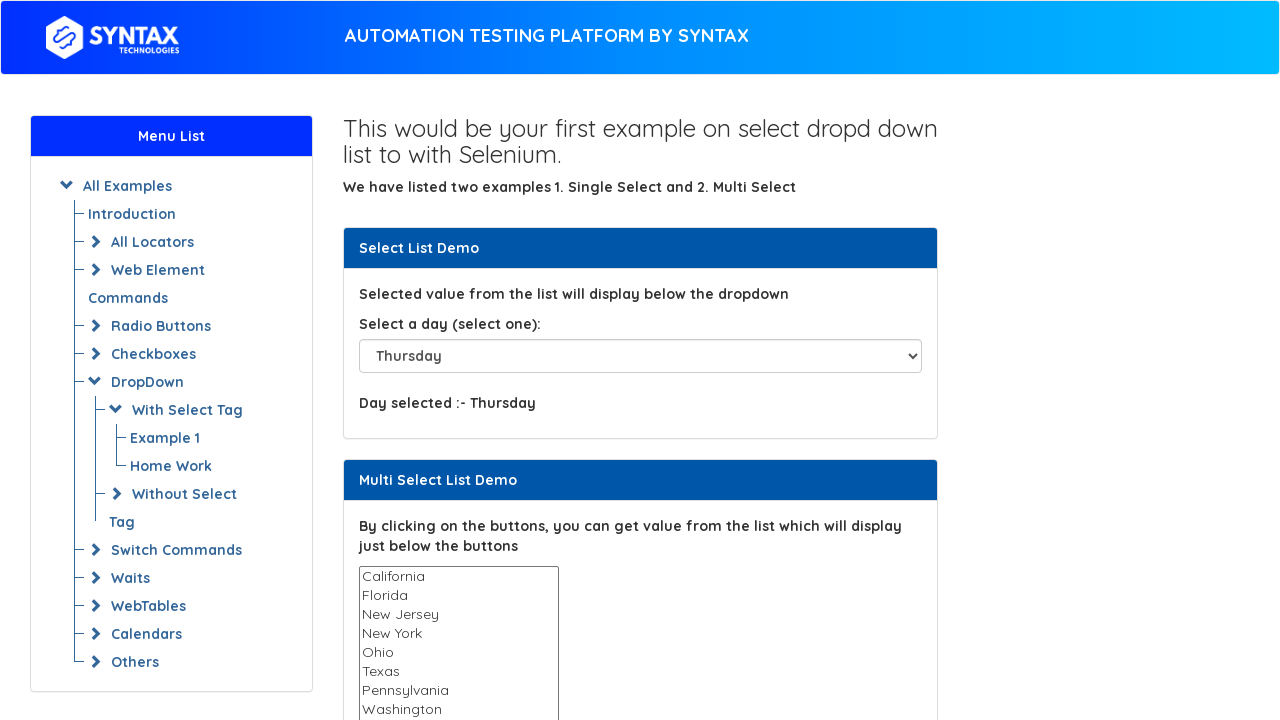

Waited 500ms after selecting option at index 5
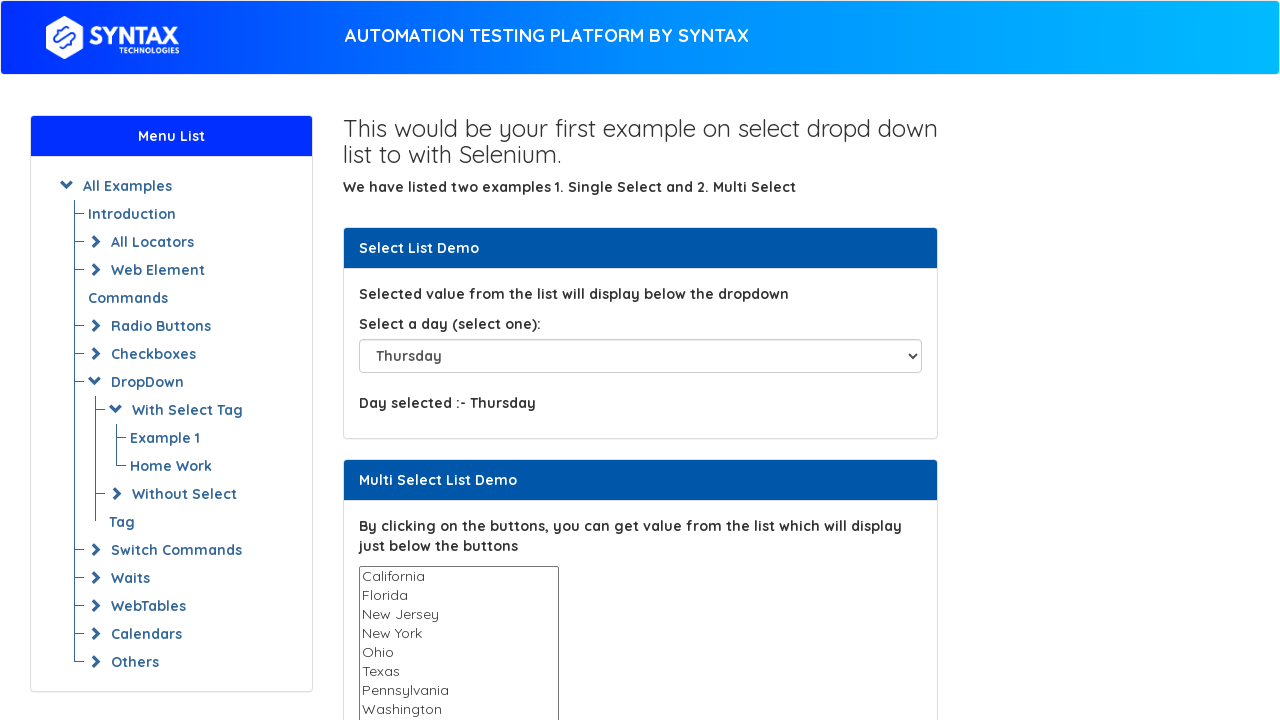

Selected option at index 6 on #select-demo
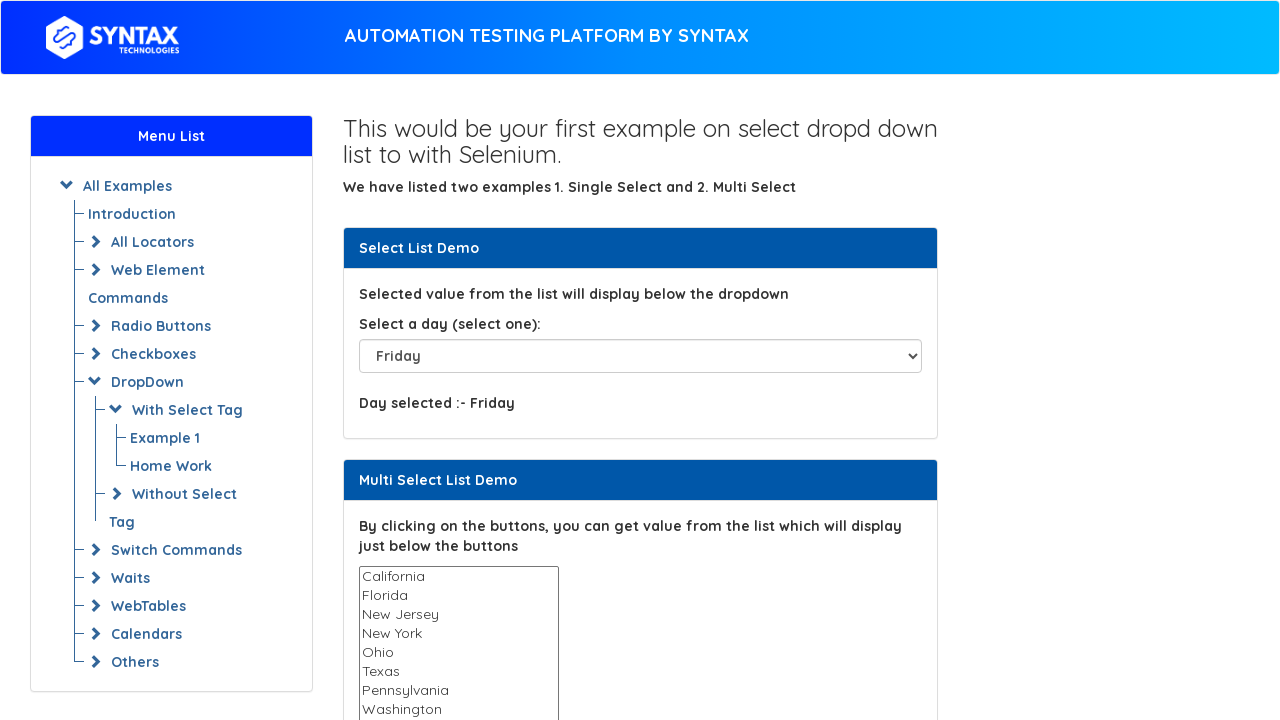

Waited 500ms after selecting option at index 6
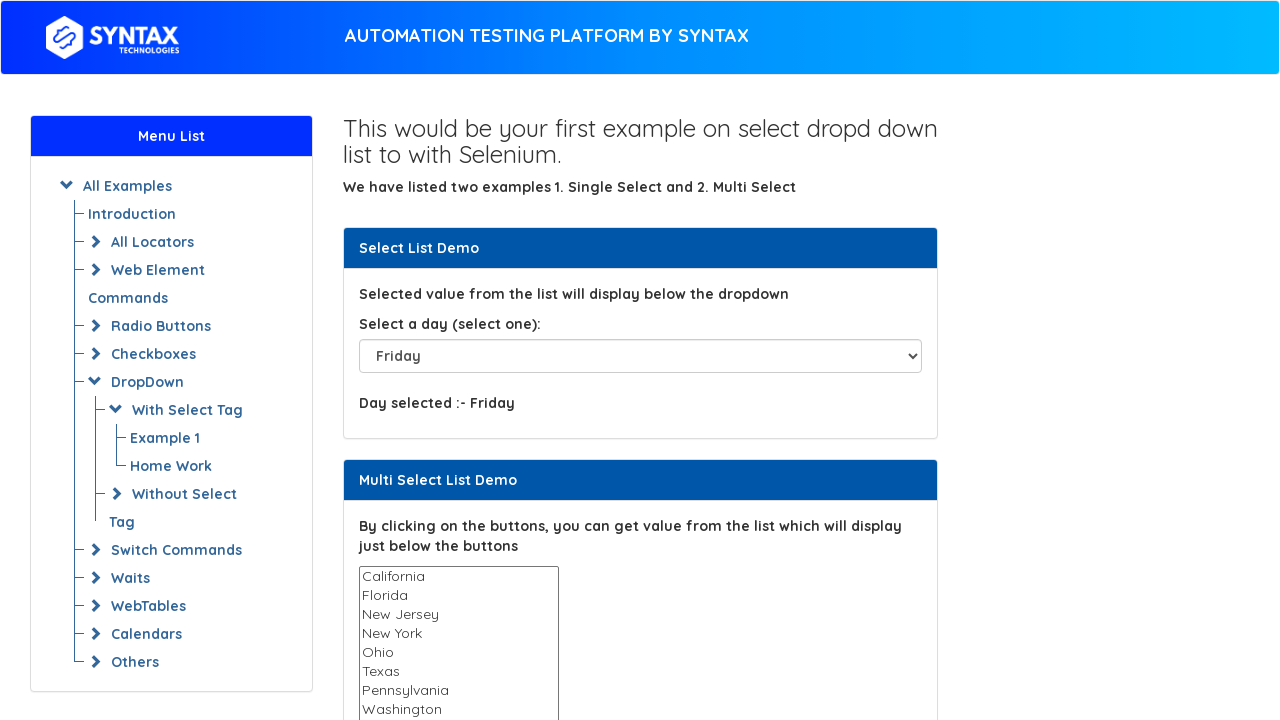

Selected option at index 7 on #select-demo
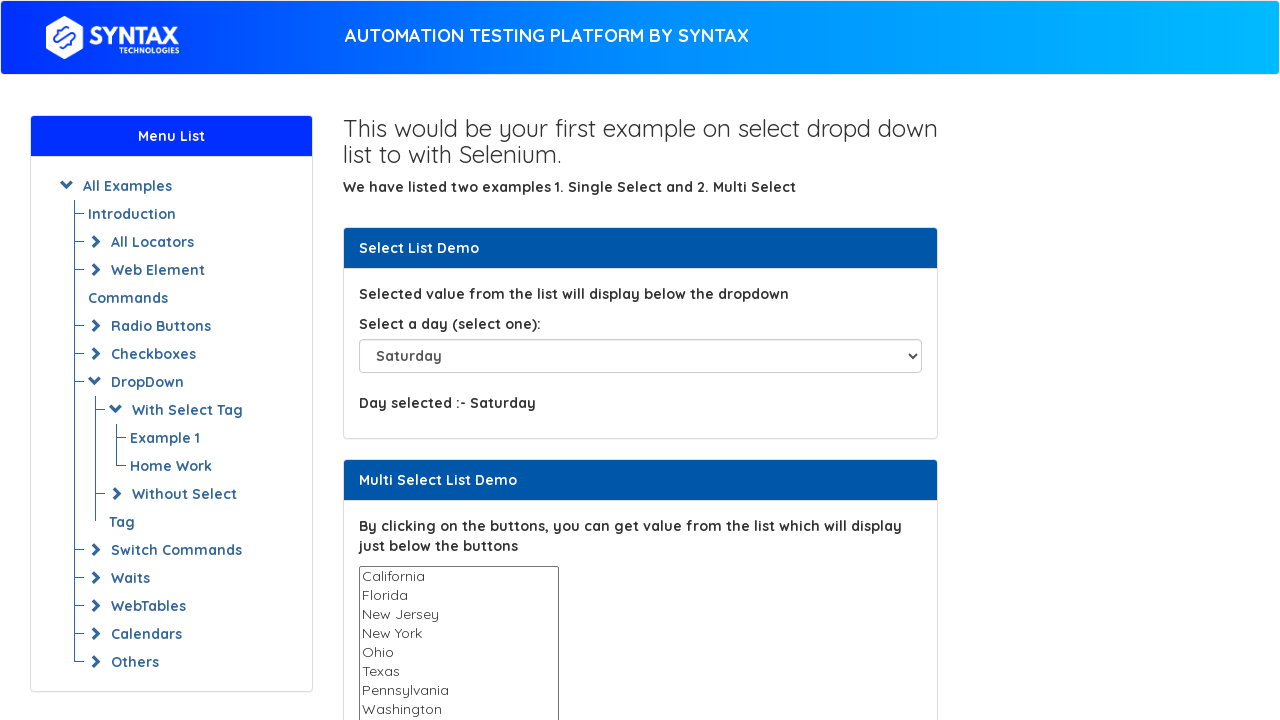

Waited 500ms after selecting option at index 7
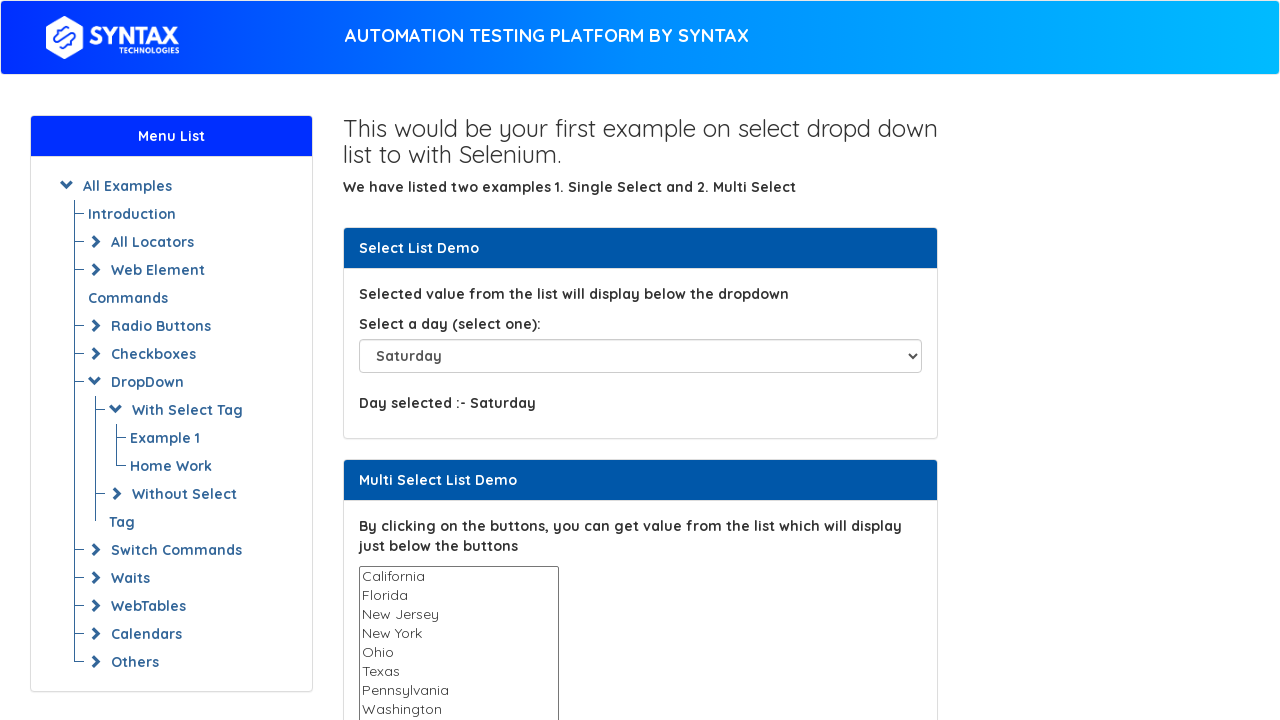

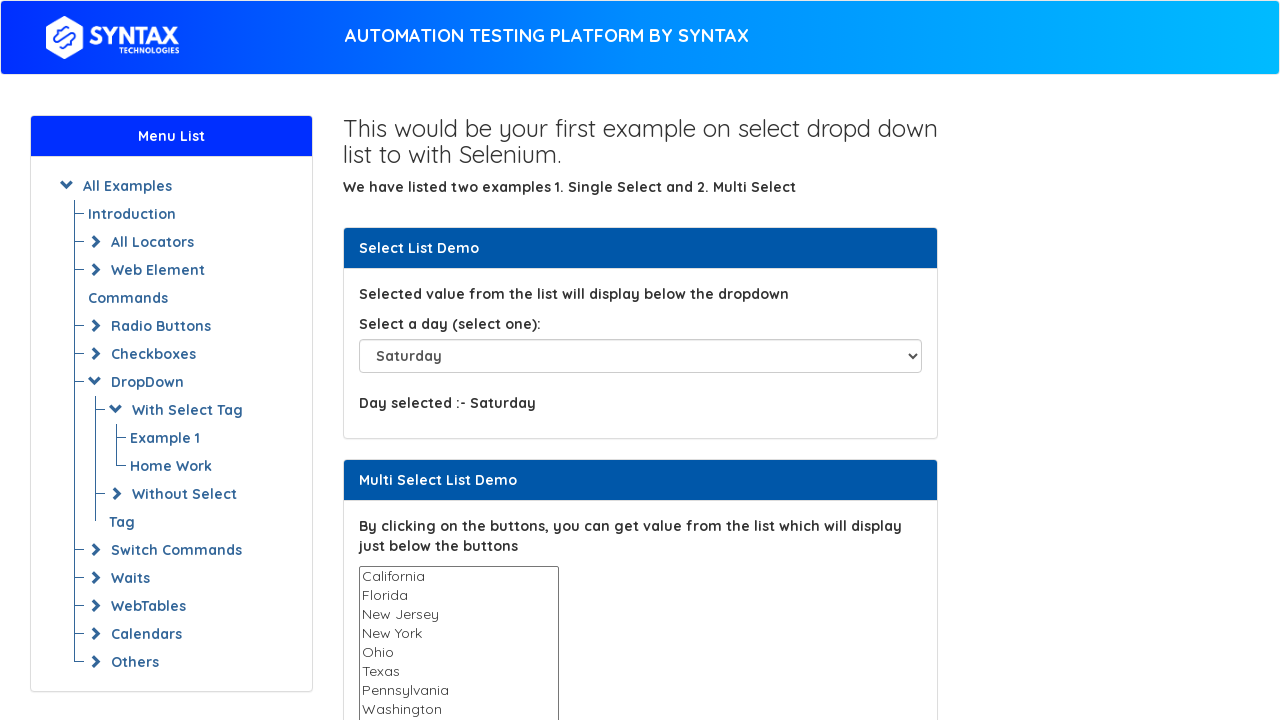